Automates user registration on ParaBank demo site by filling out the complete registration form including personal information, address, and account credentials, then submitting the form.

Starting URL: https://parabank.parasoft.com/parabank/register.htm

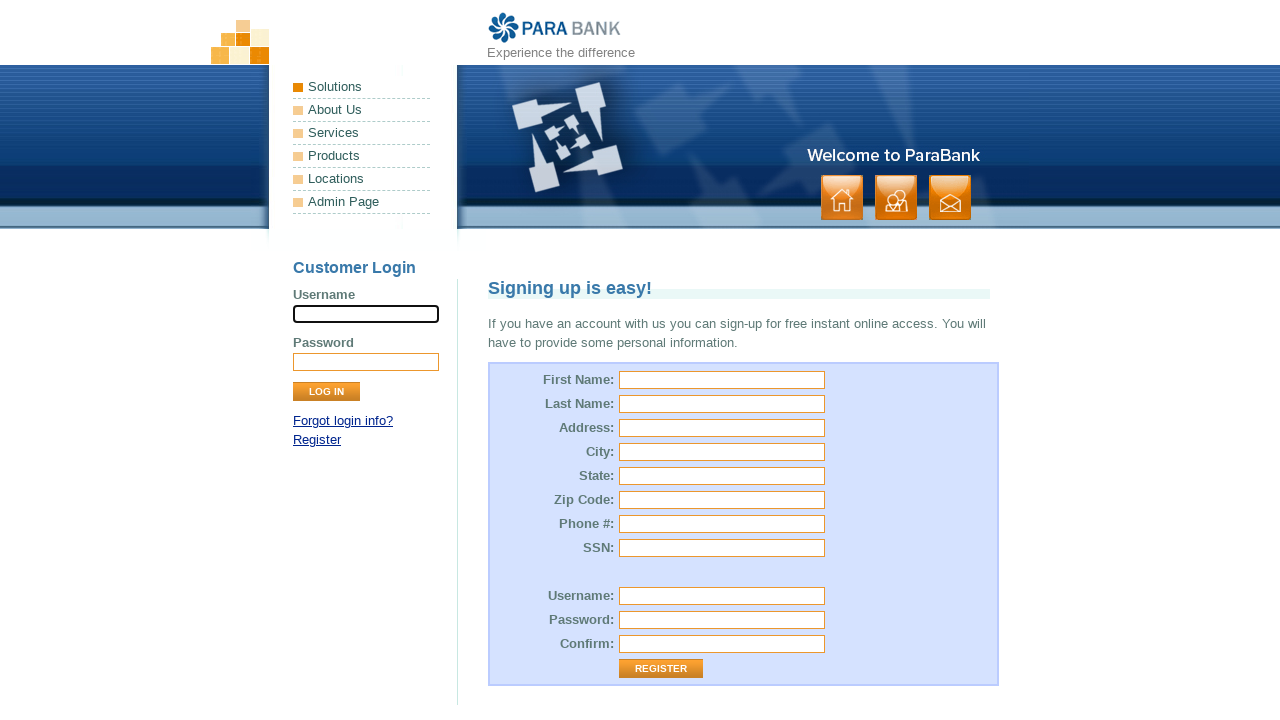

Filled in first name: Marcus on #customer\.firstName
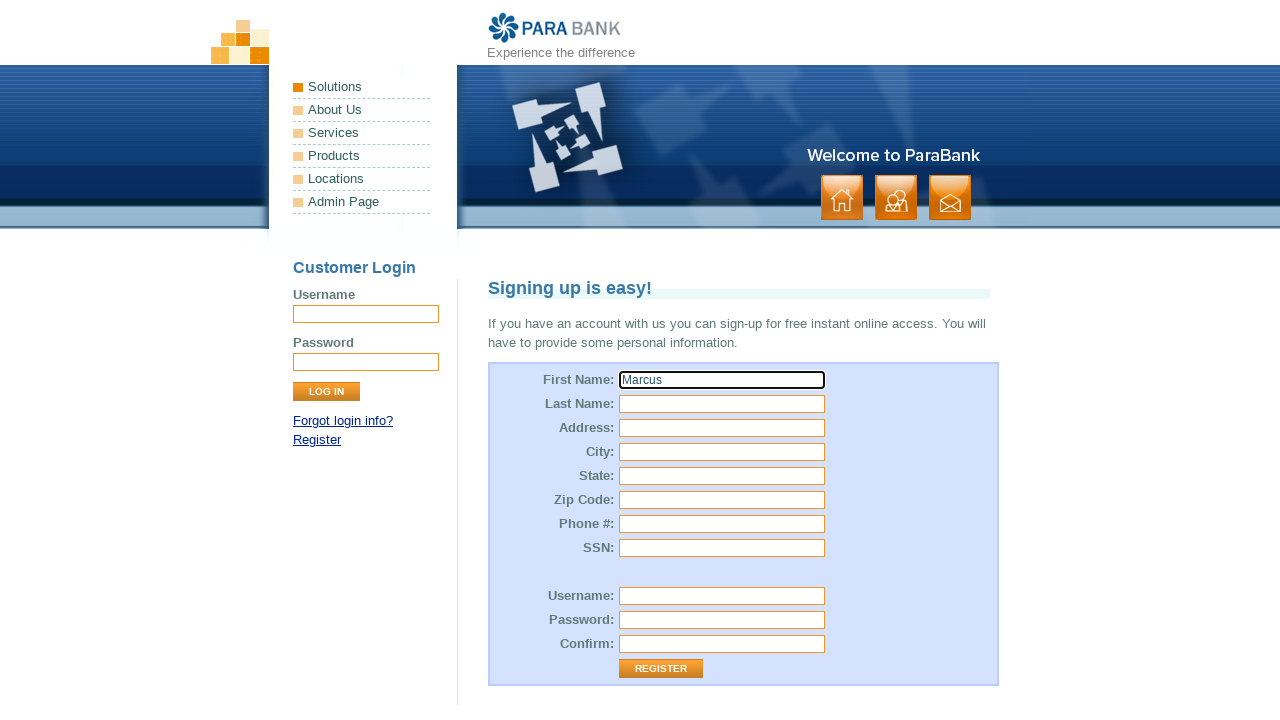

Filled in last name: Henderson on #customer\.lastName
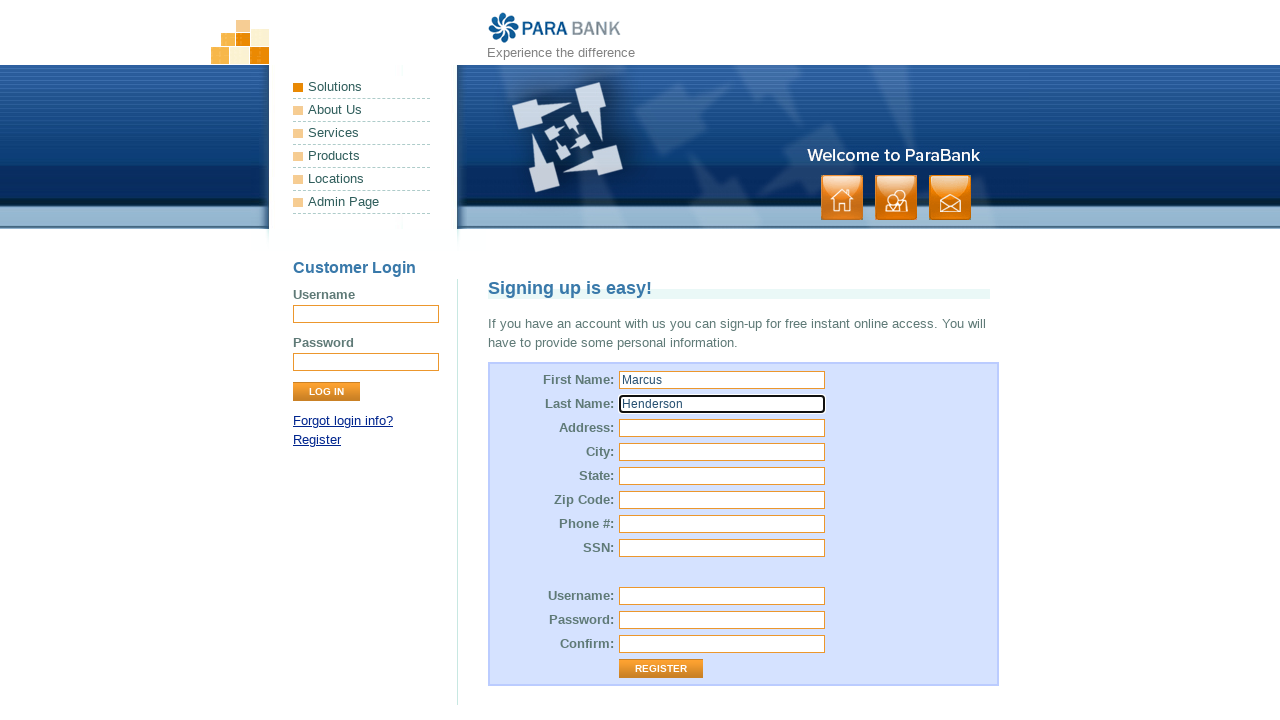

Filled in street address: 742 Evergreen Terrace on #customer\.address\.street
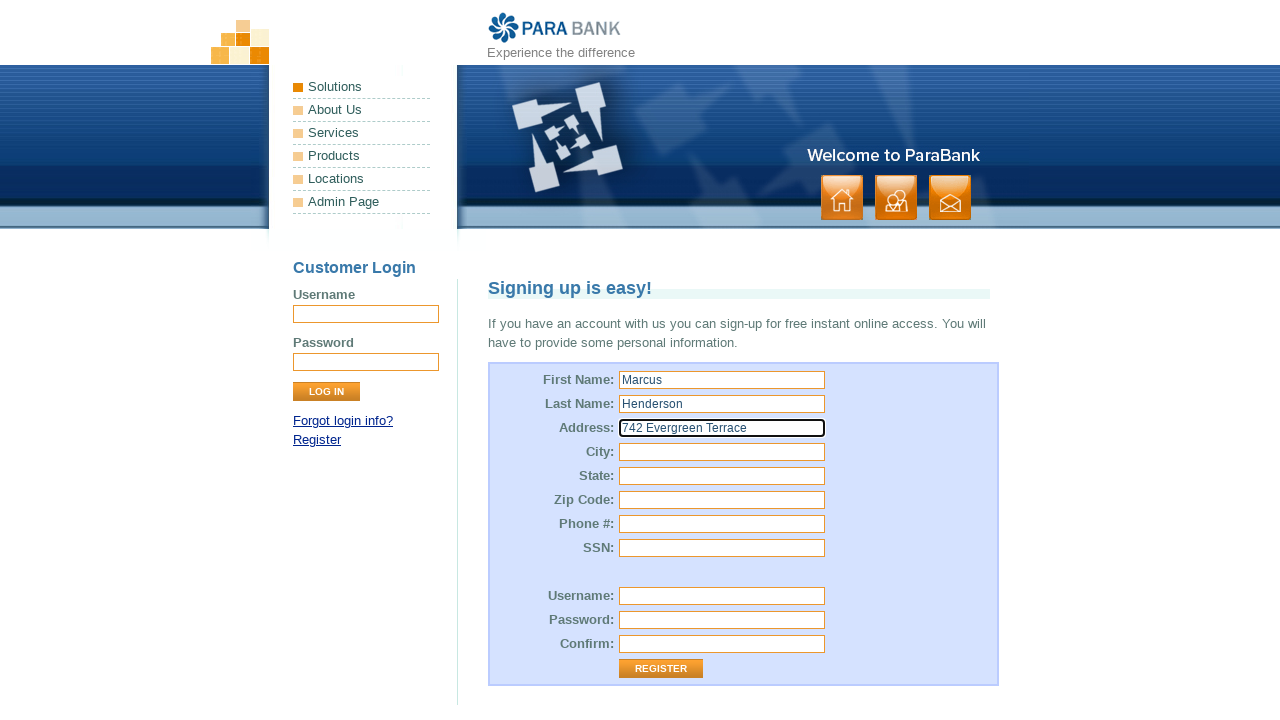

Filled in city: Orlando on #customer\.address\.city
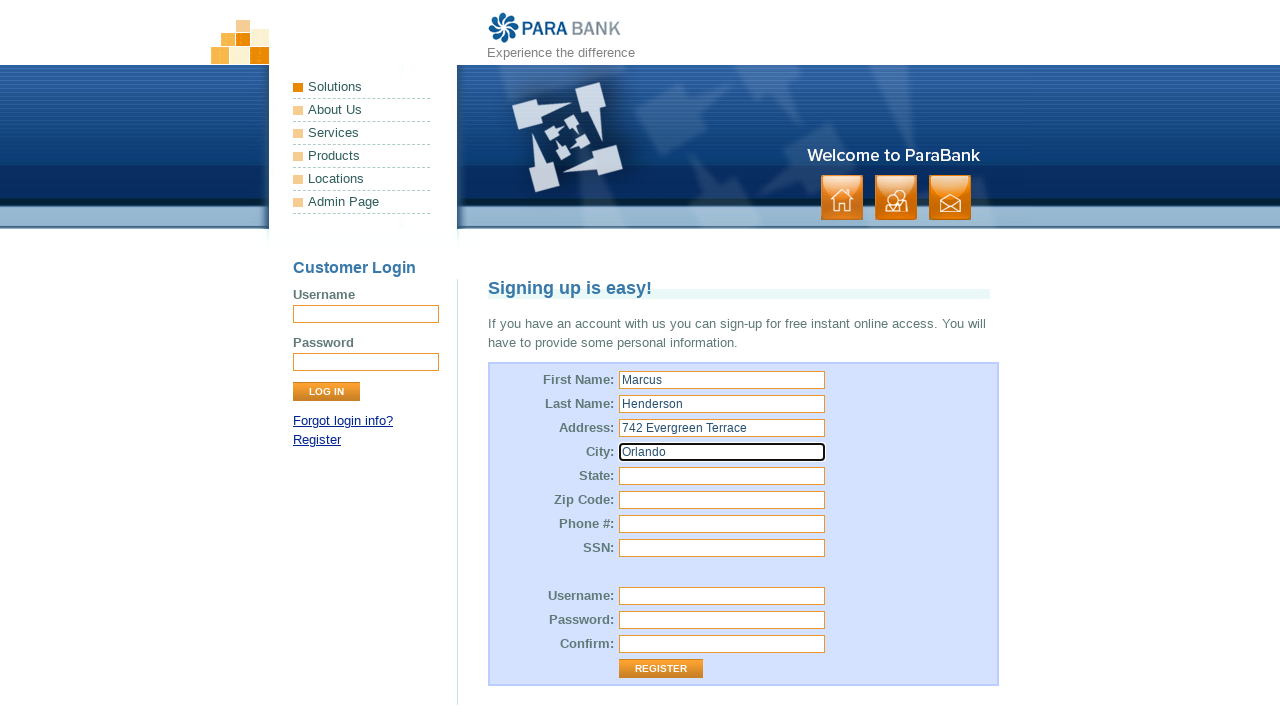

Filled in state: Florida on #customer\.address\.state
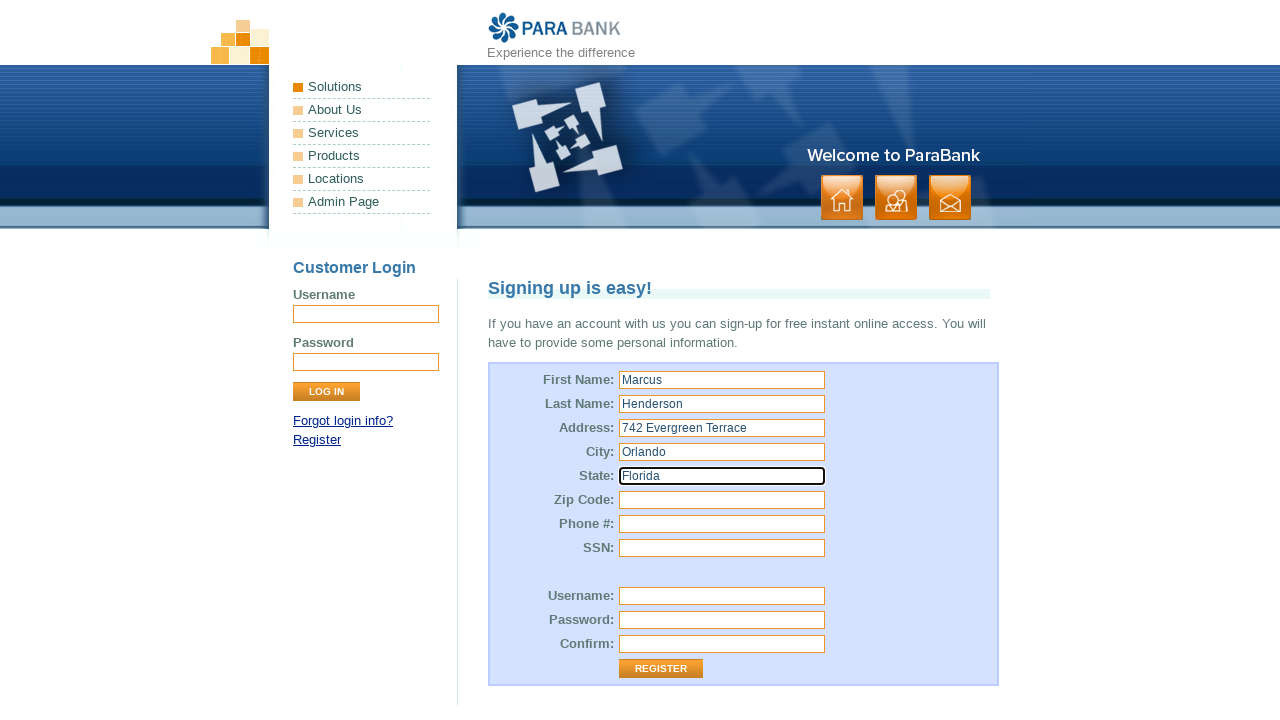

Filled in zip code: 32801 on #customer\.address\.zipCode
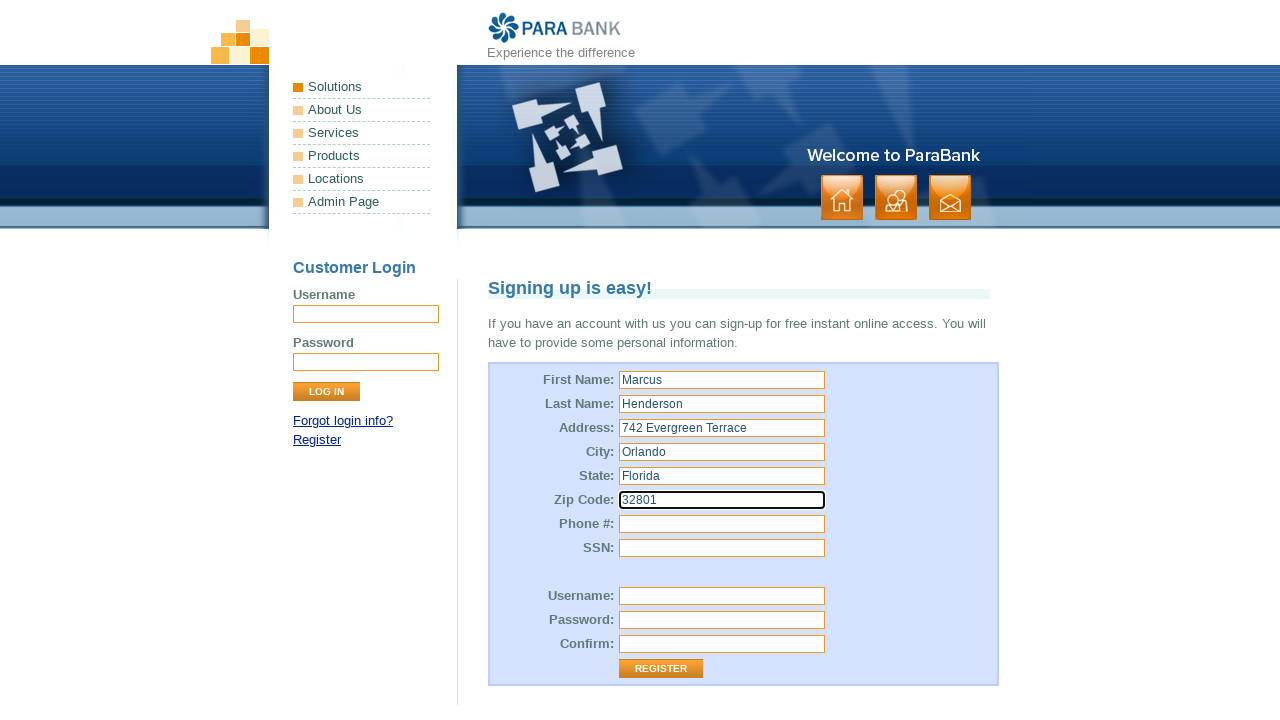

Filled in phone number: 4075551234 on #customer\.phoneNumber
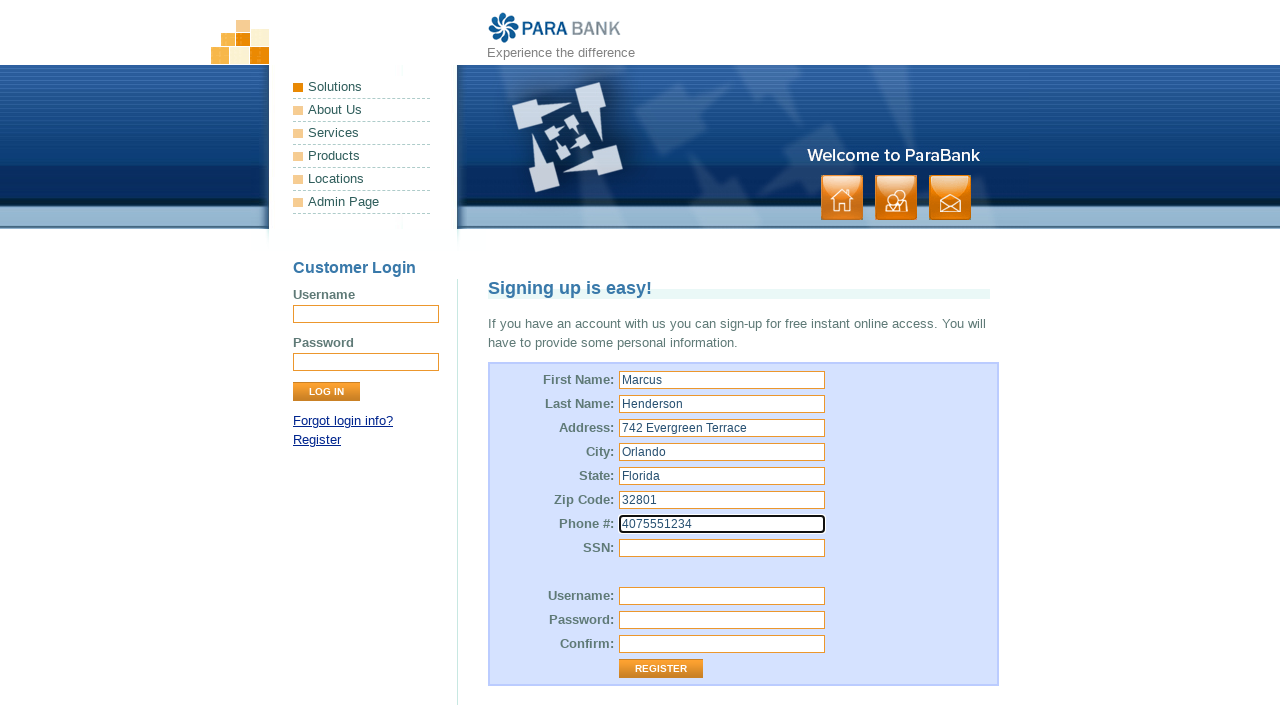

Filled in SSN: 123-45-6789 on #customer\.ssn
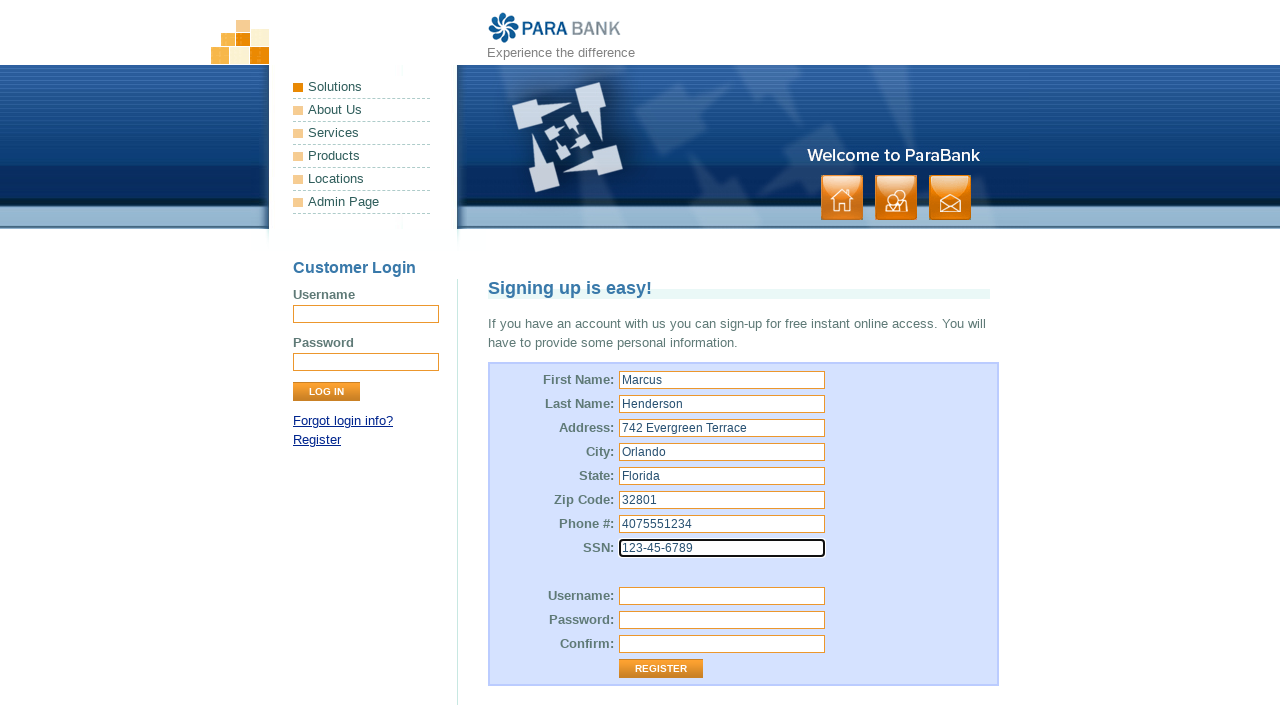

Filled in username: marcus_h2024 on #customer\.username
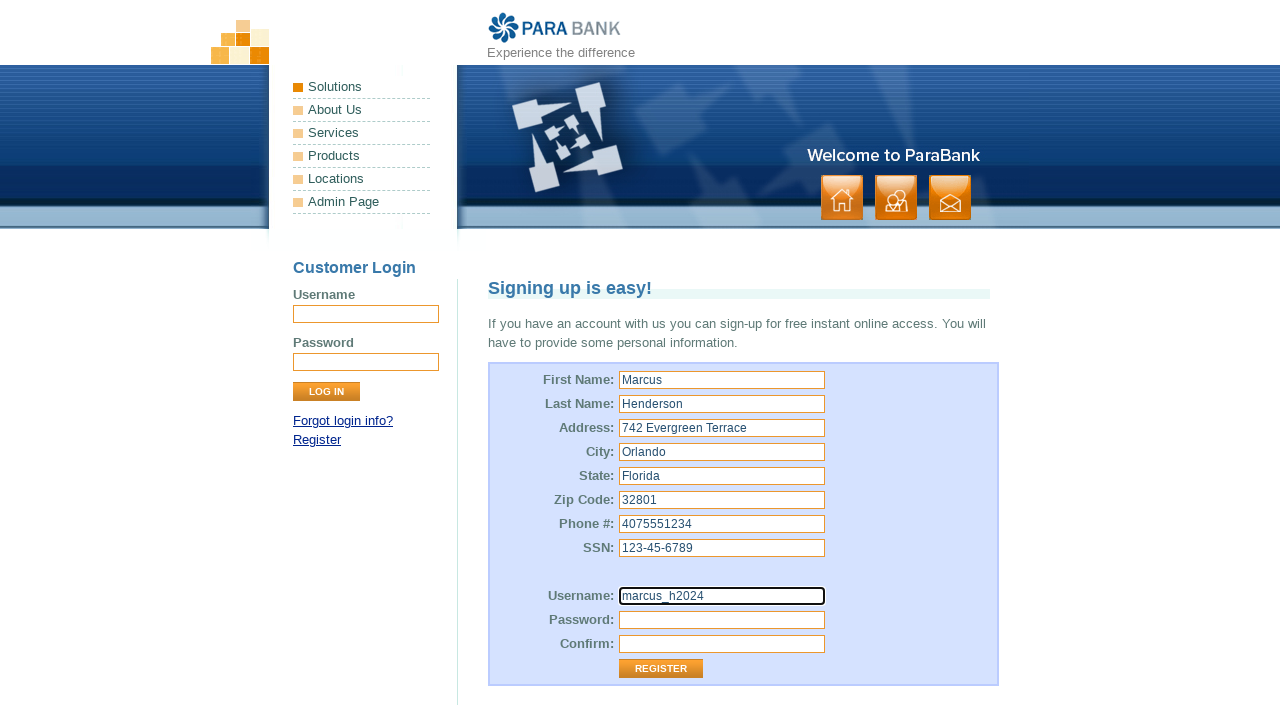

Filled in password on #customer\.password
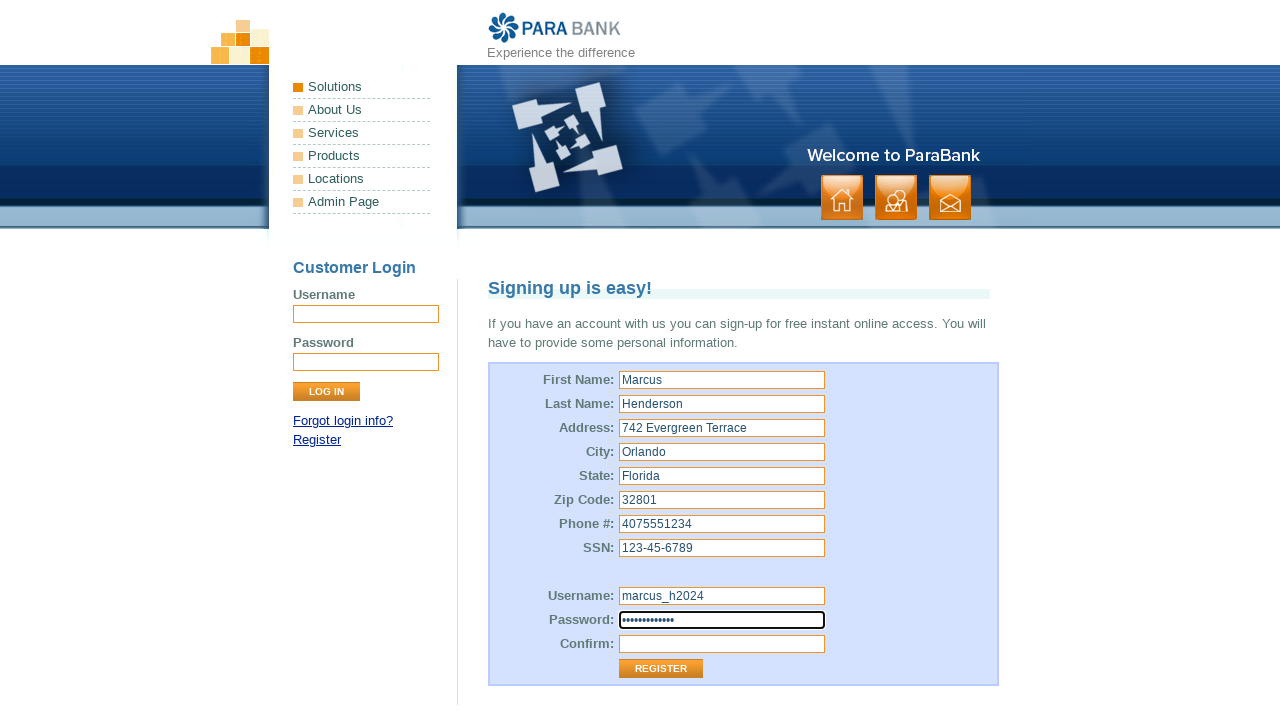

Filled in repeated password on #repeatedPassword
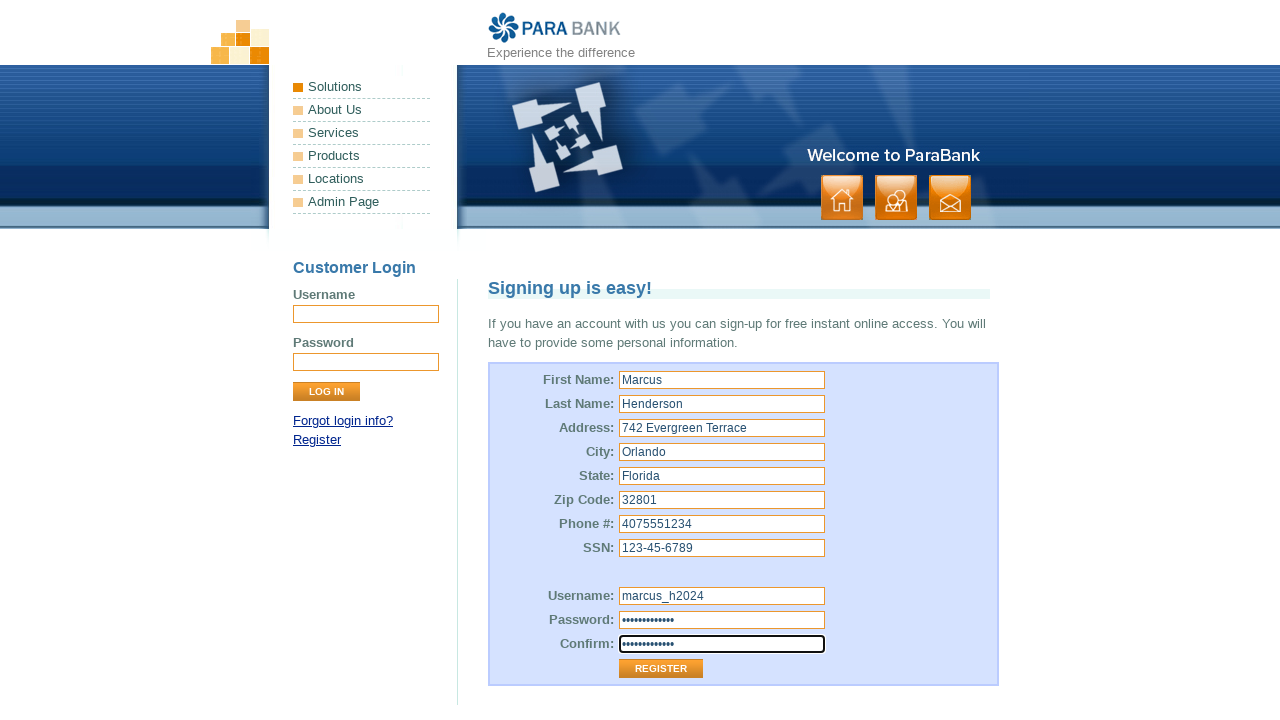

Clicked the register button to submit the form at (896, 198) on .button
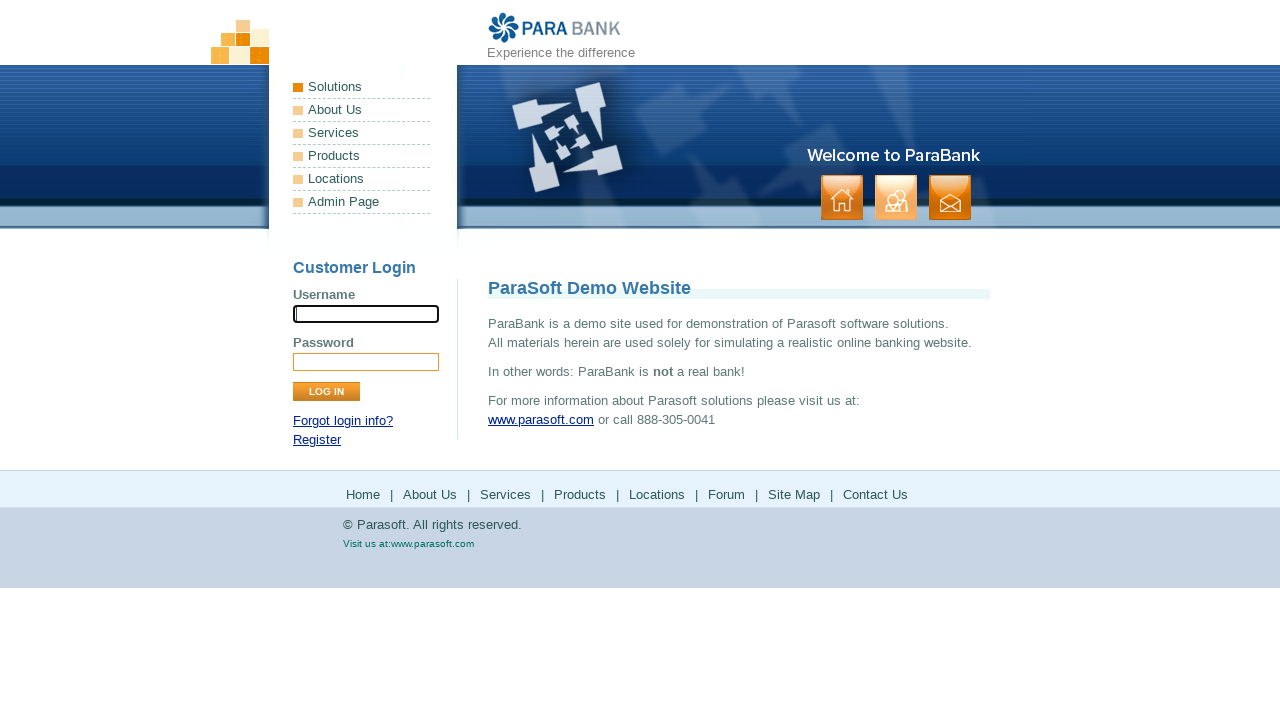

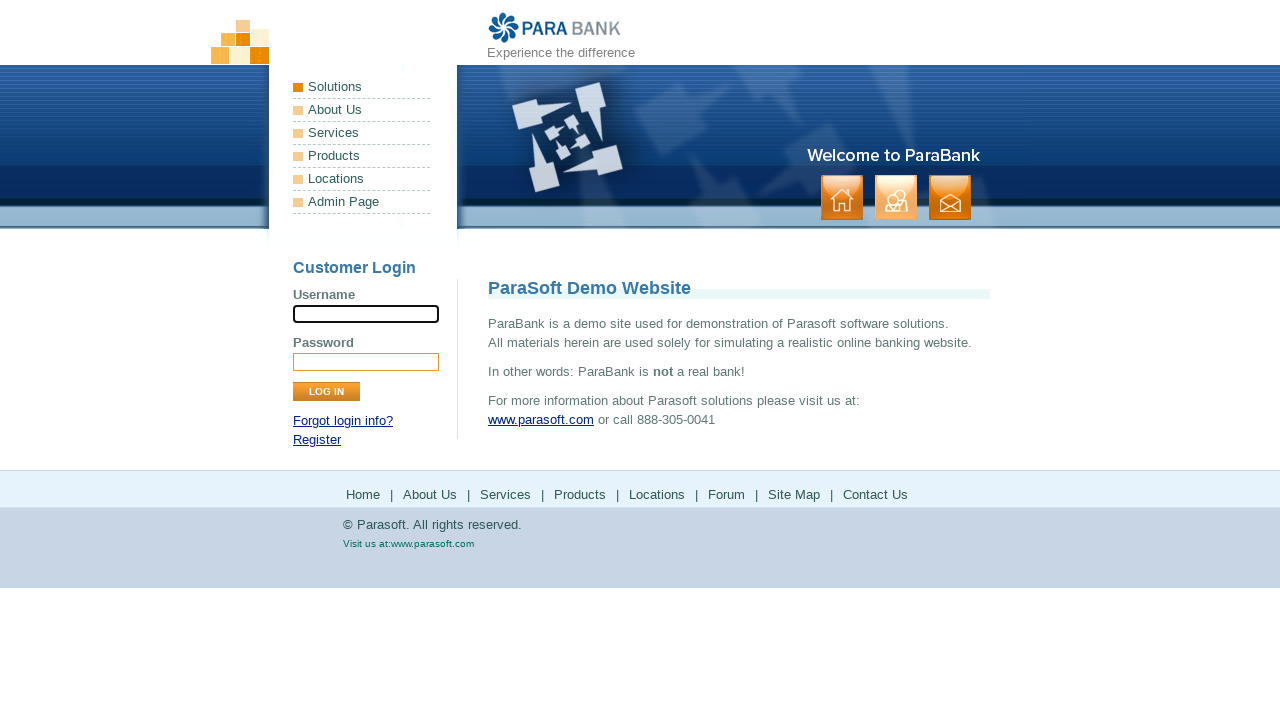